Tests drag and drop functionality on the jQuery UI droppable demo by dragging an element onto a drop target and verifying the background color changes to indicate a successful drop.

Starting URL: https://jqueryui.com/droppable/

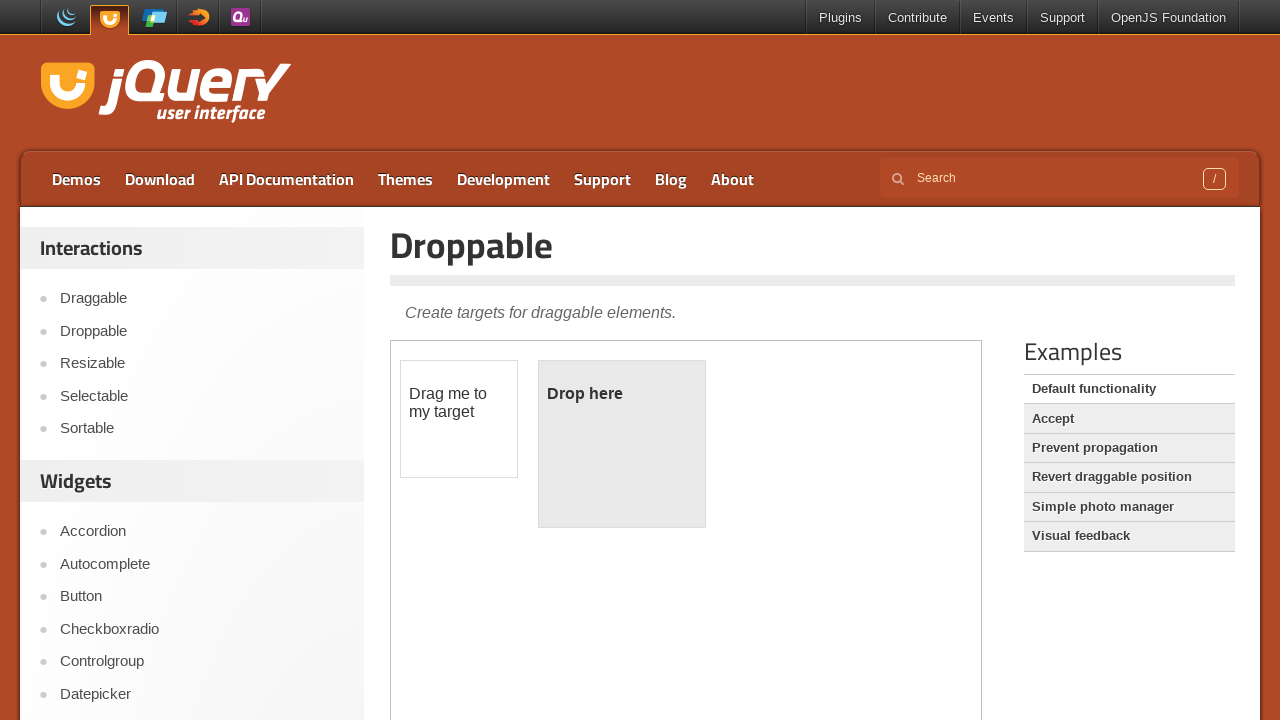

Located the demo iframe containing drag and drop elements
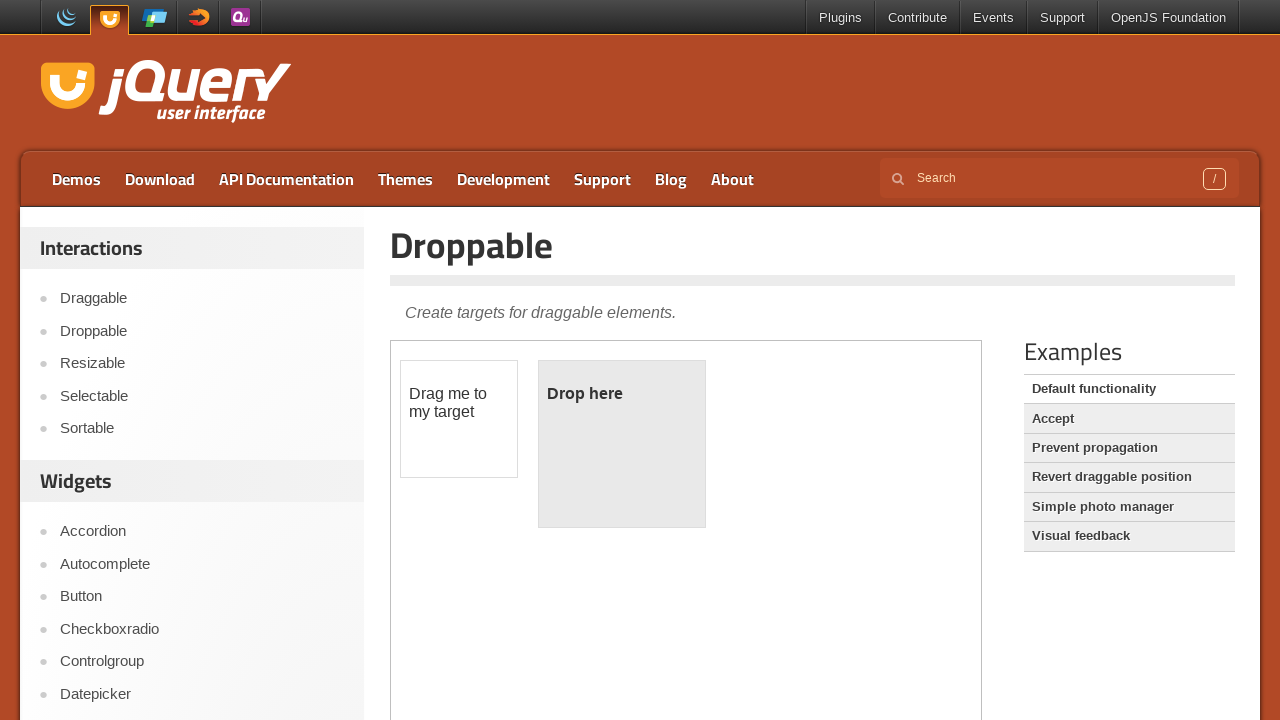

Located the draggable element
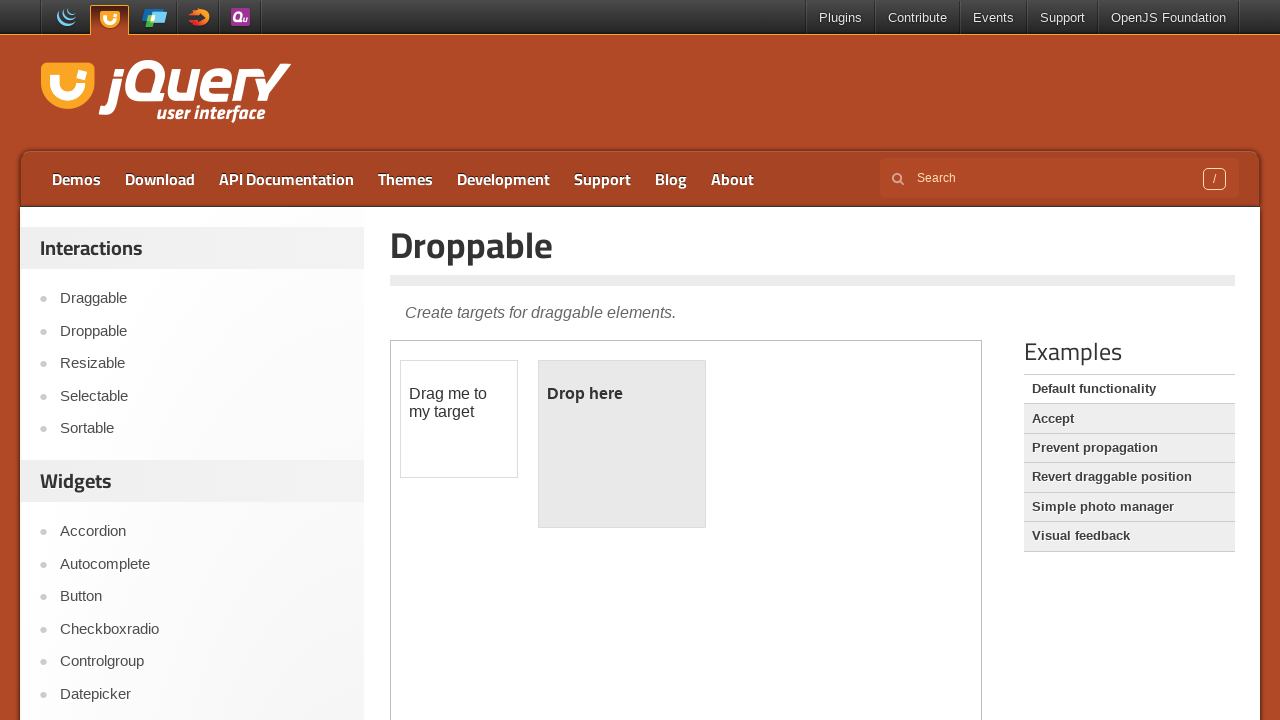

Located the droppable element
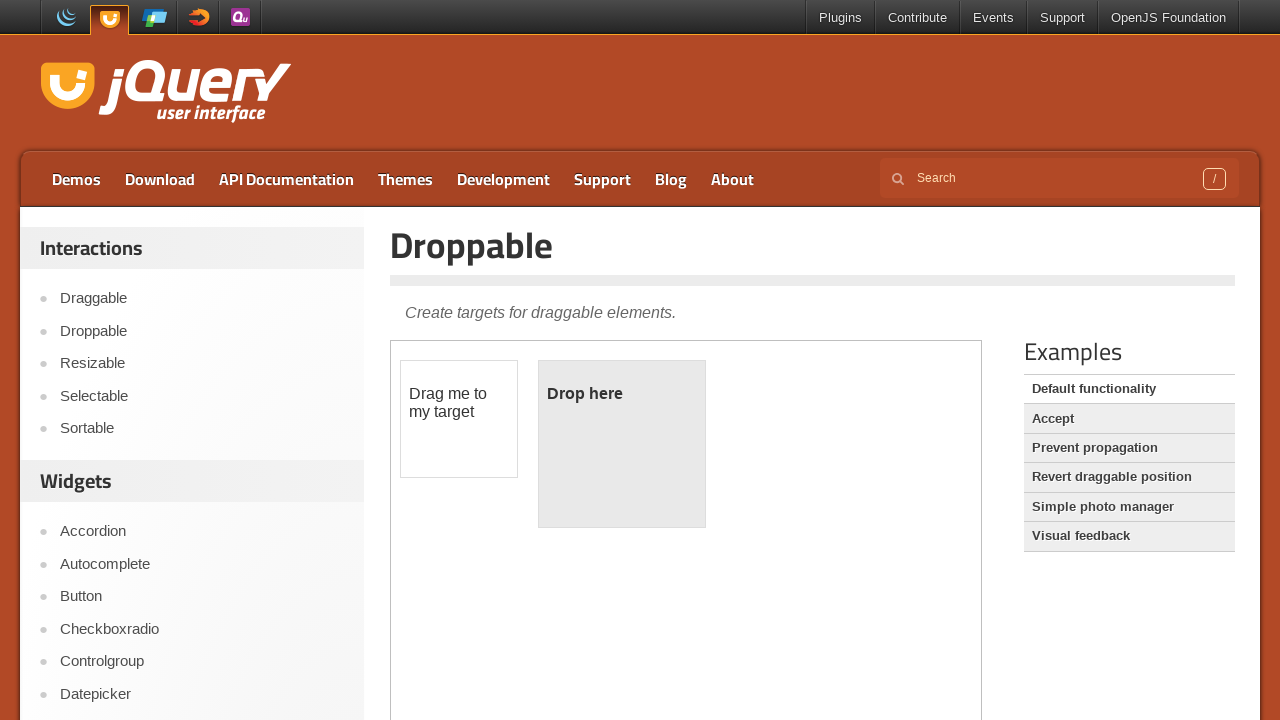

Dragged the draggable element onto the droppable target at (622, 444)
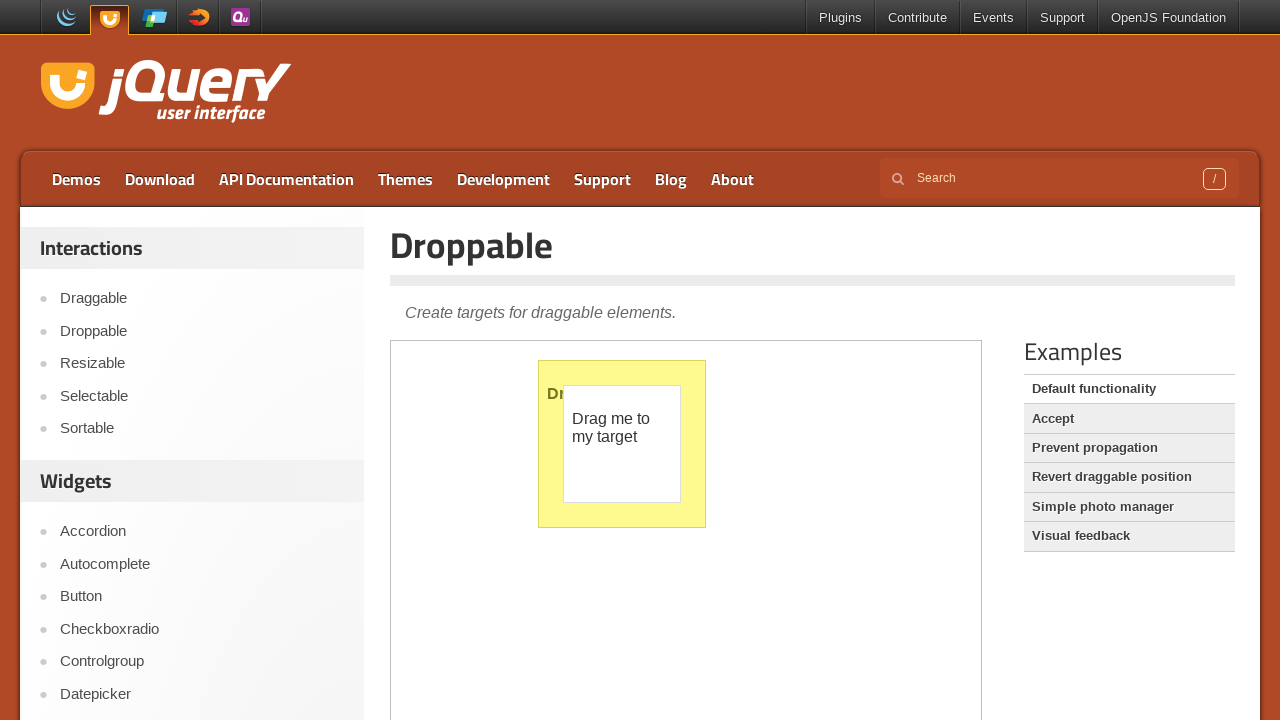

Droppable element is visible and ready for verification
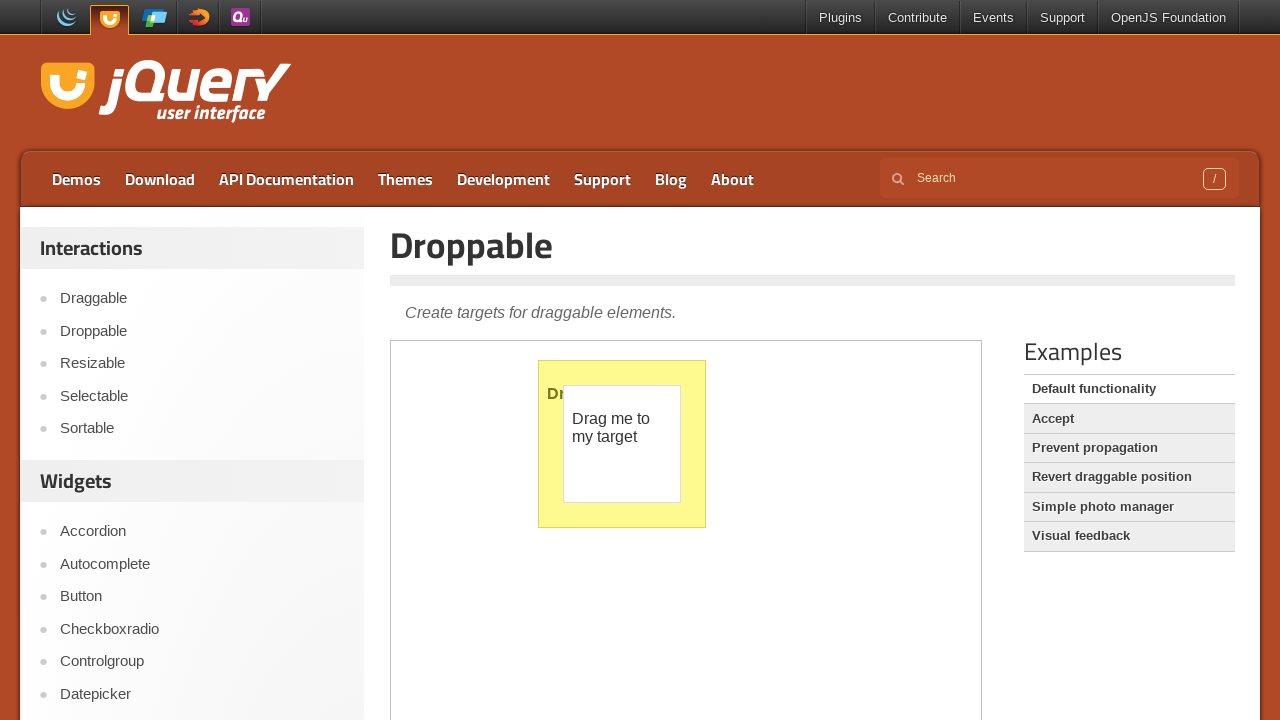

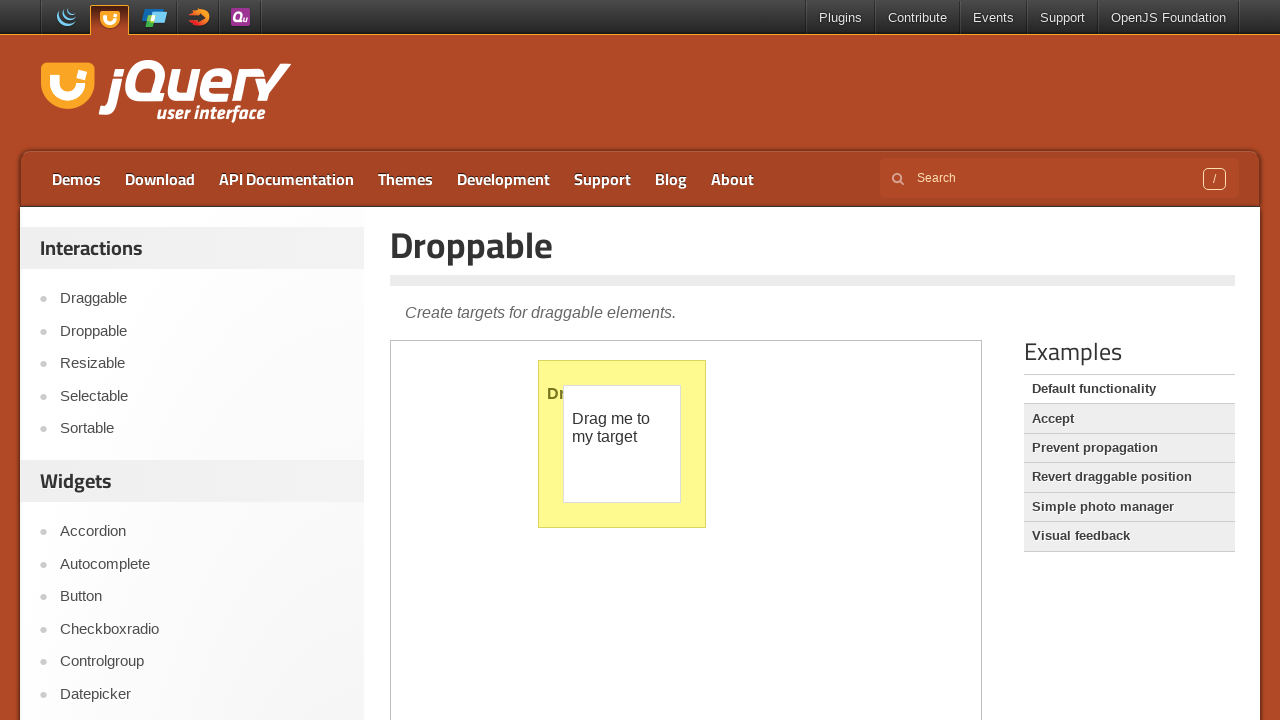